Tests the Elements text box form by filling in name and email fields and verifying the output message

Starting URL: https://demoqa.com/

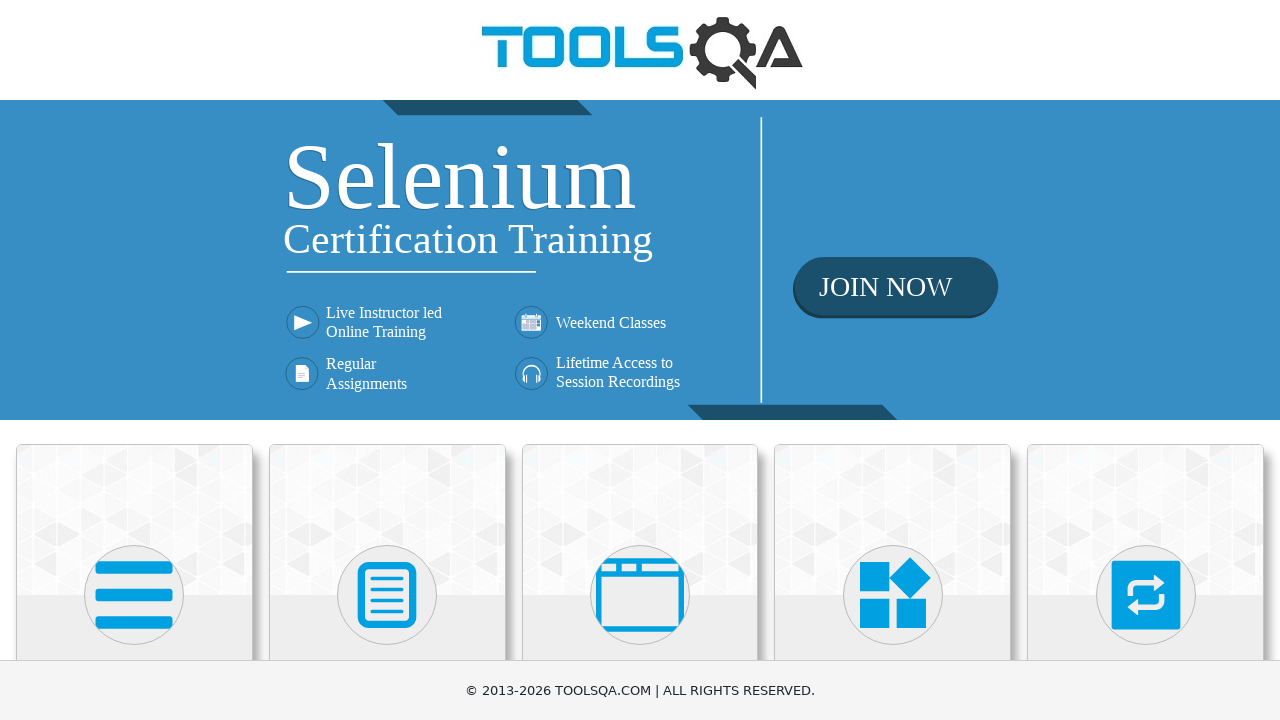

Clicked on Elements card at (134, 520) on xpath=//div[@class='card mt-4 top-card'][1]
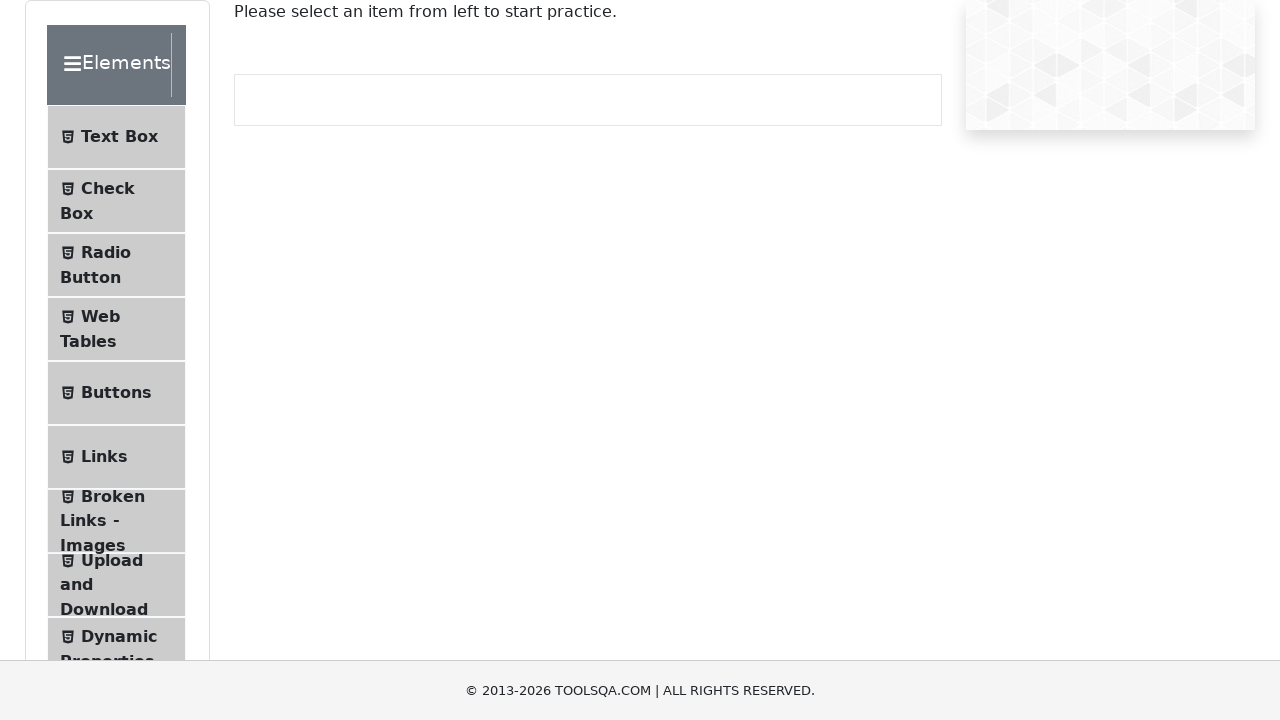

Clicked on Text Box menu item at (116, 137) on xpath=//li[@id='item-0'][1]
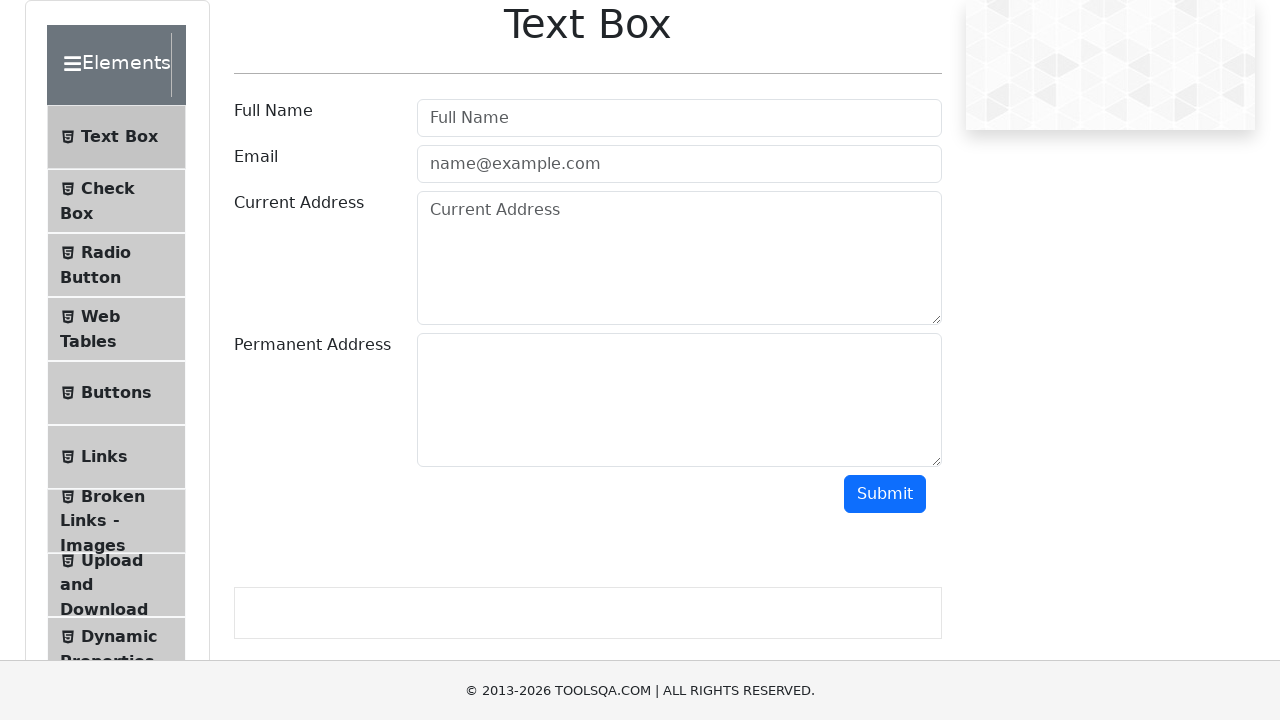

Filled Full Name field with 'Barak Obama' on xpath=//input[@class=' mr-sm-2 form-control'][1]
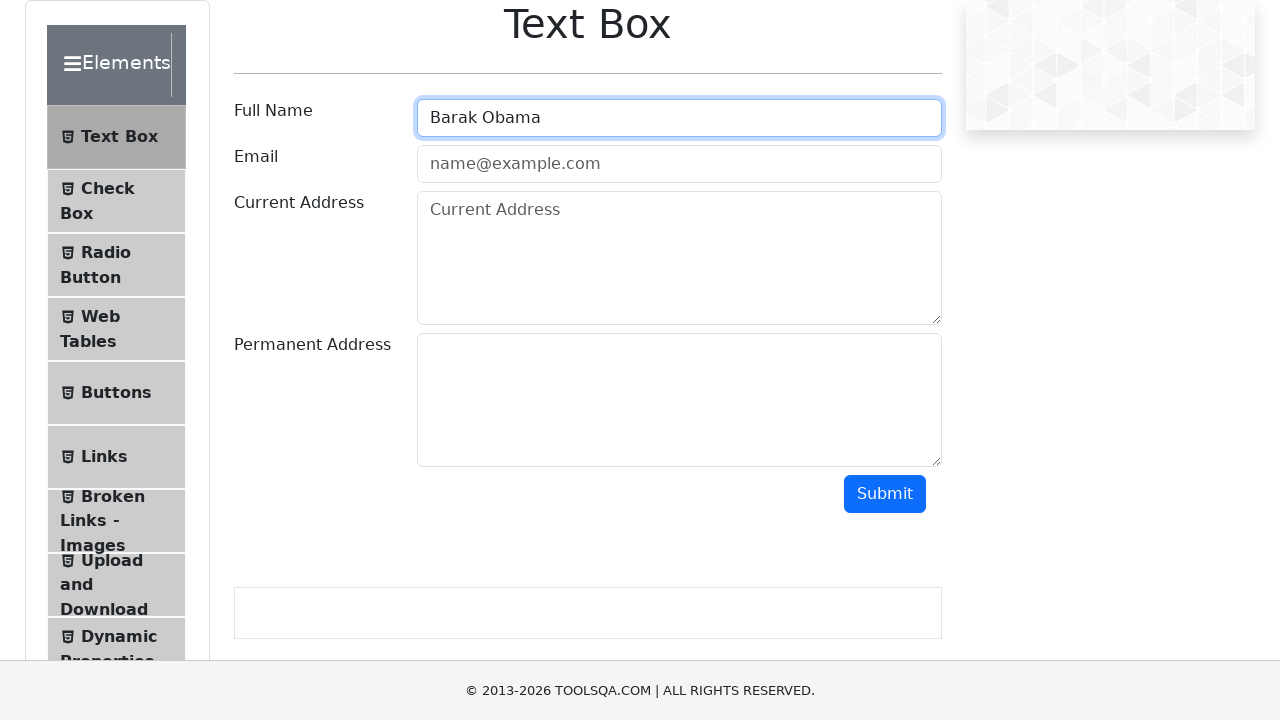

Filled Email field with 'barak1961@gmail.com' on input.mr-sm-2.form-control
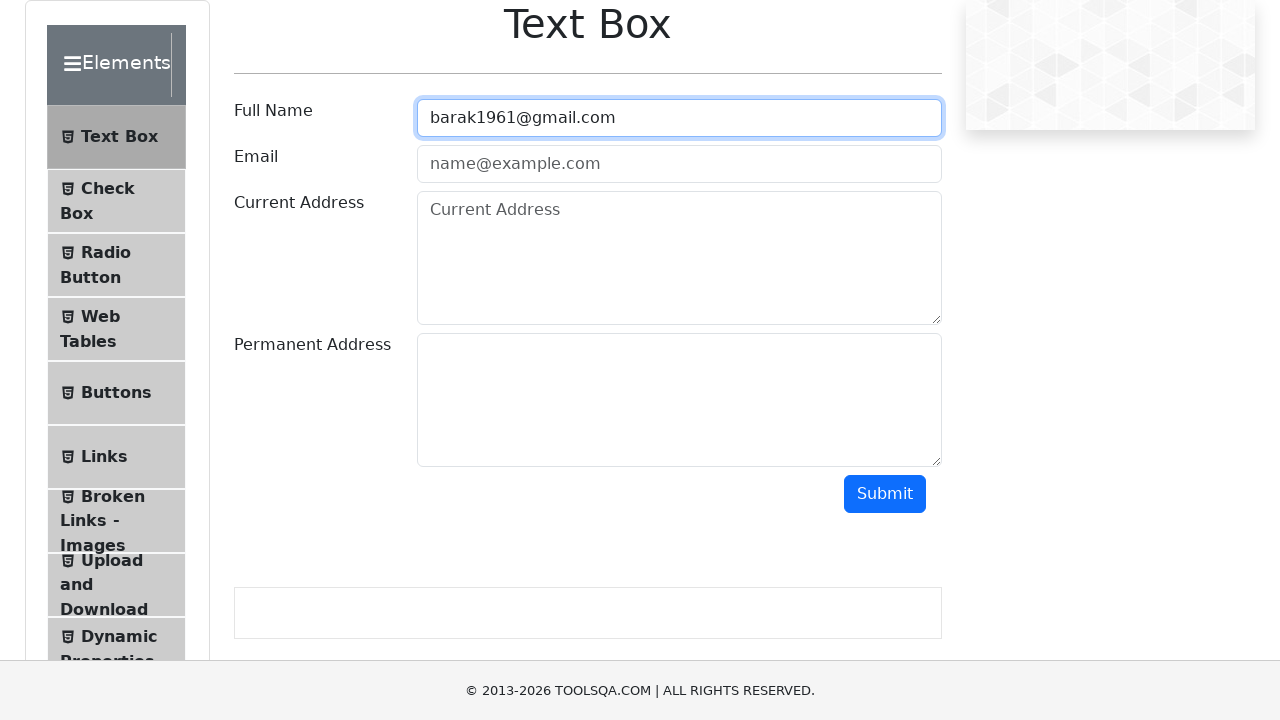

Clicked submit button at (885, 494) on #submit
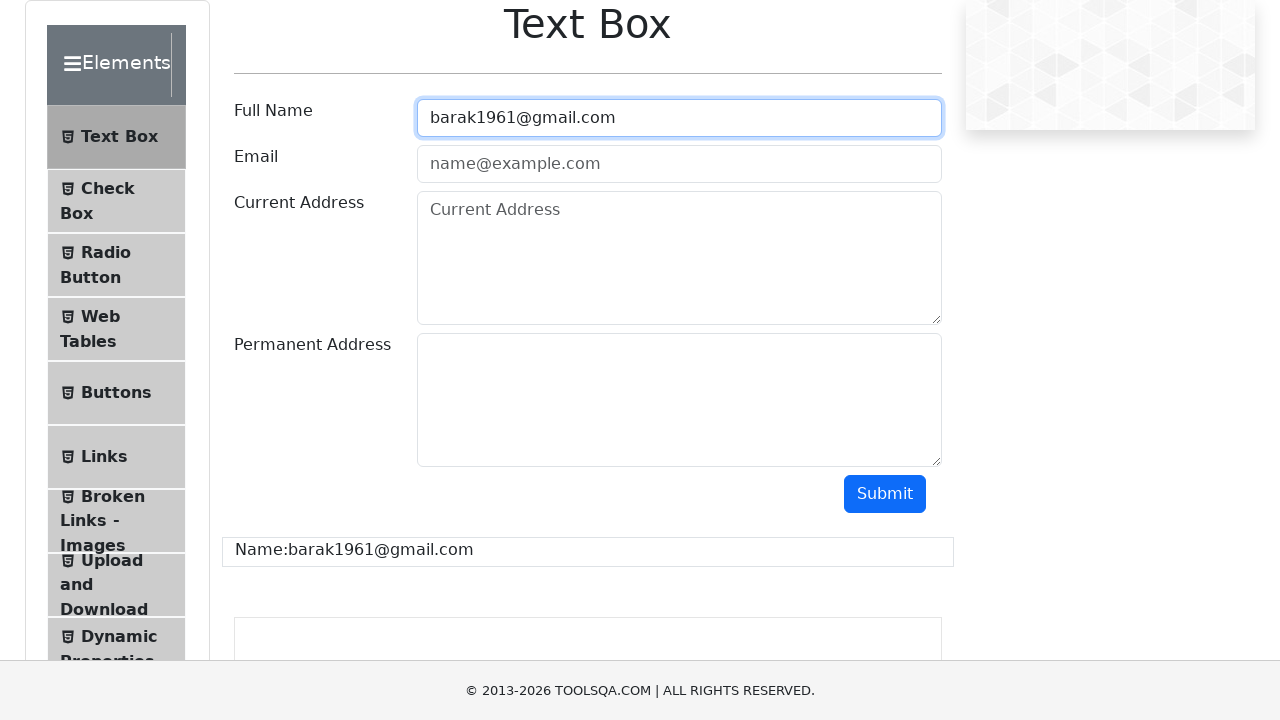

Output message displayed and verified
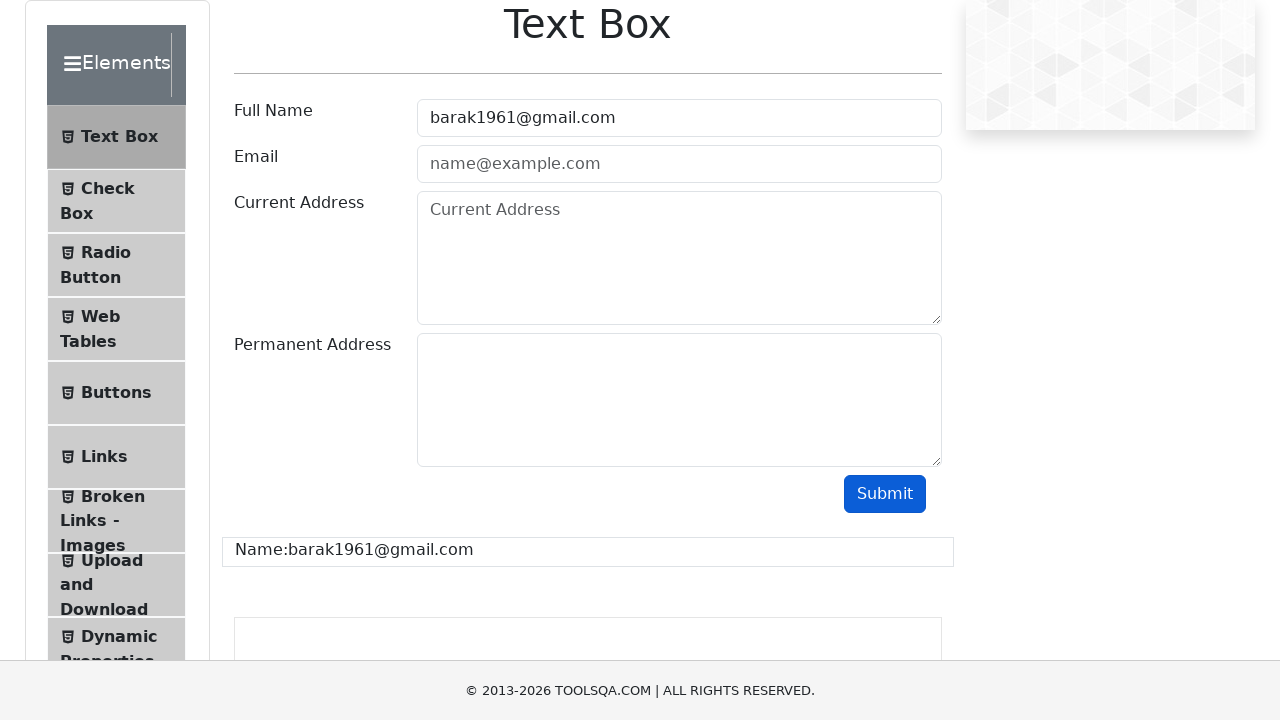

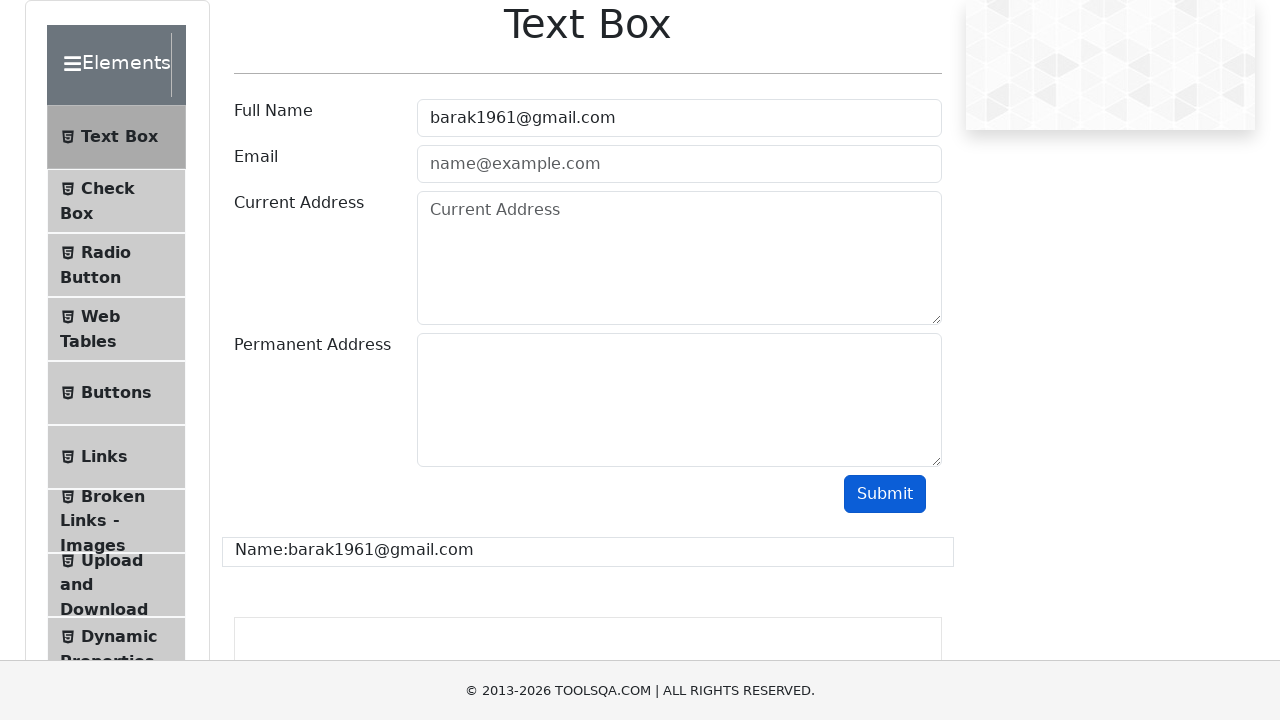